Navigation test that loads WiseQuarter website and verifies the current URL

Starting URL: https://www.wisequarter.com

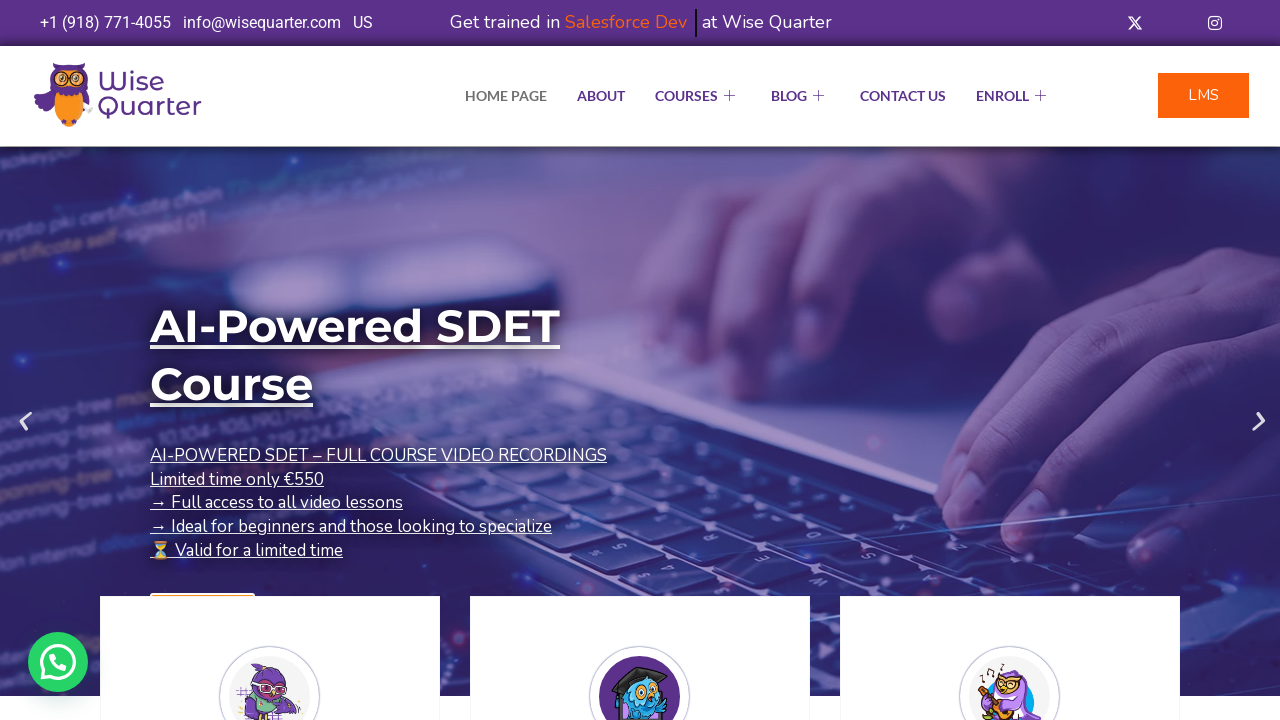

Waited for WiseQuarter website to load (domcontentloaded state)
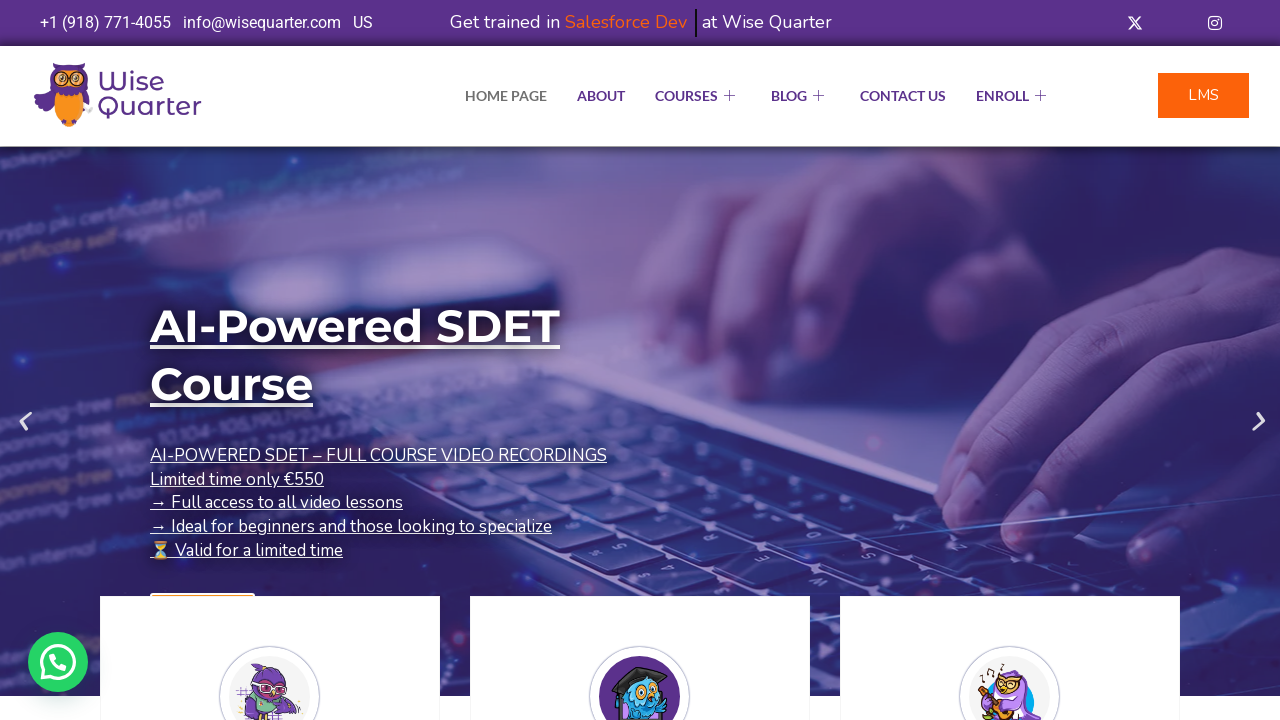

Retrieved current URL: https://wisequarter.com/
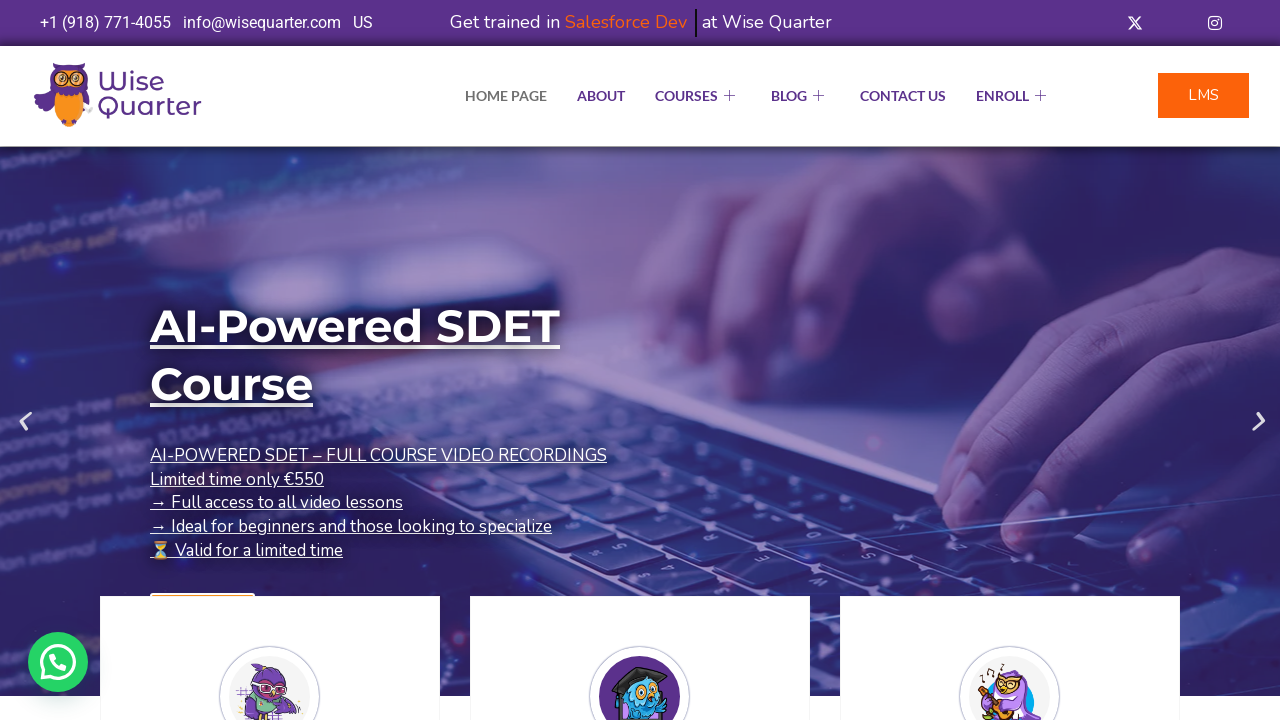

Printed current URL to console
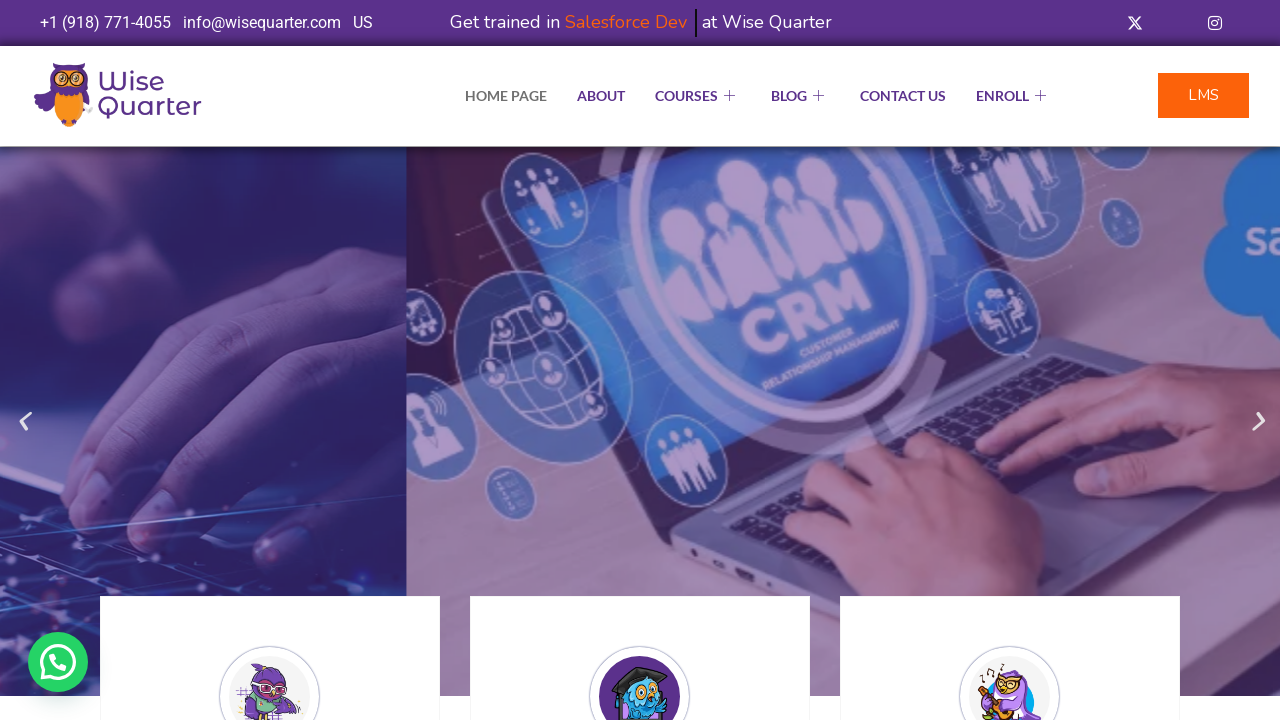

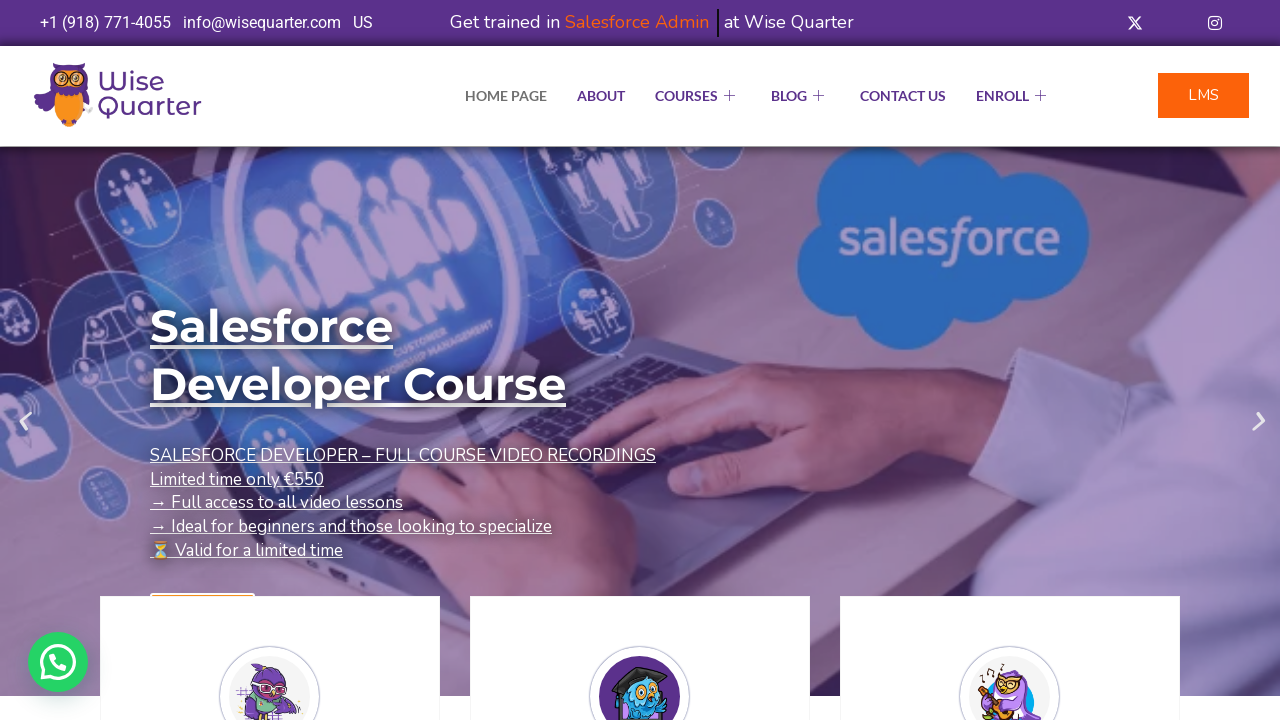